Tests registration form validation when phone number is too long (12 characters).

Starting URL: https://alada.vn/tai-khoan/dang-ky.html

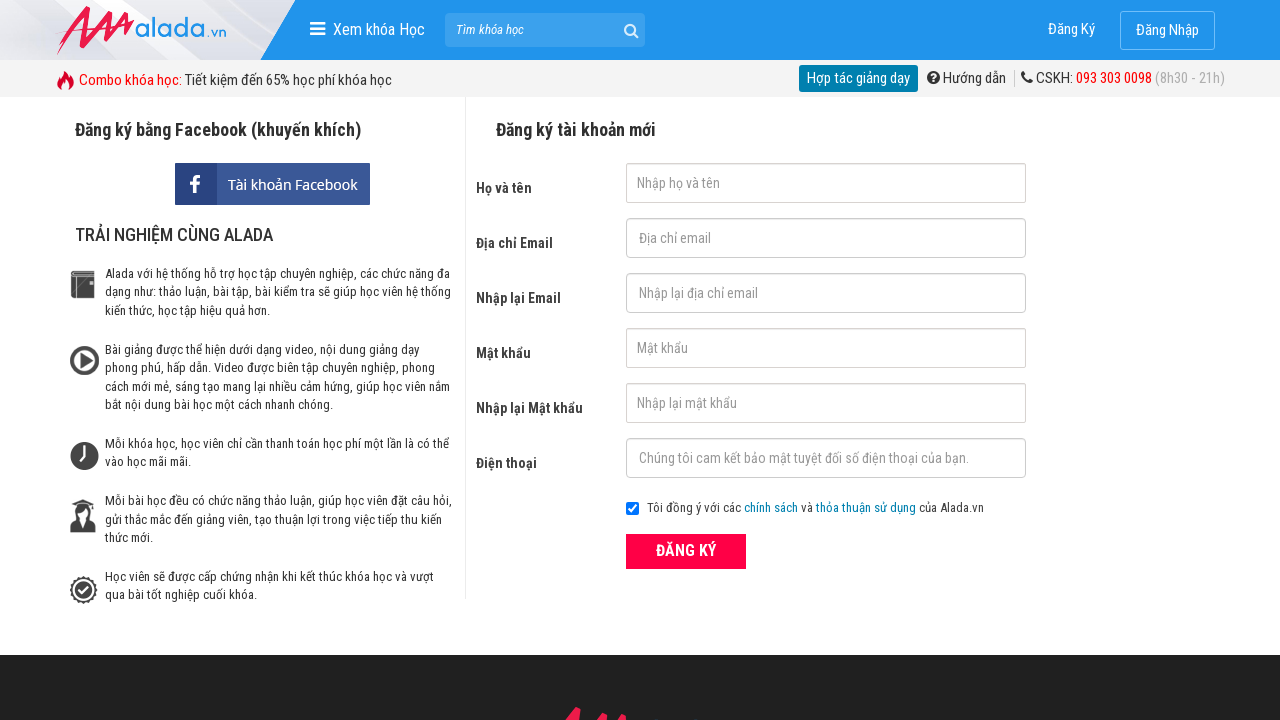

Filled first name field with 'ParisaVu' on input#txtFirstname
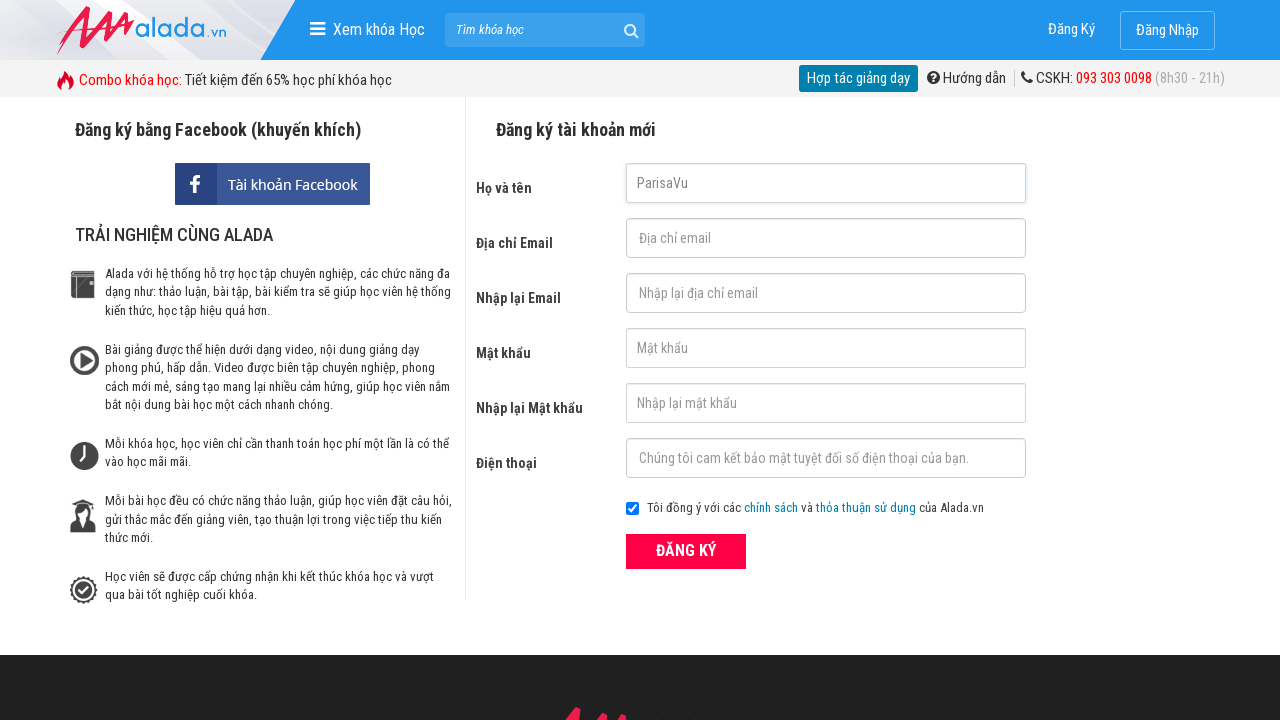

Filled email field with 'parisavu@gmail.com' on input#txtEmail
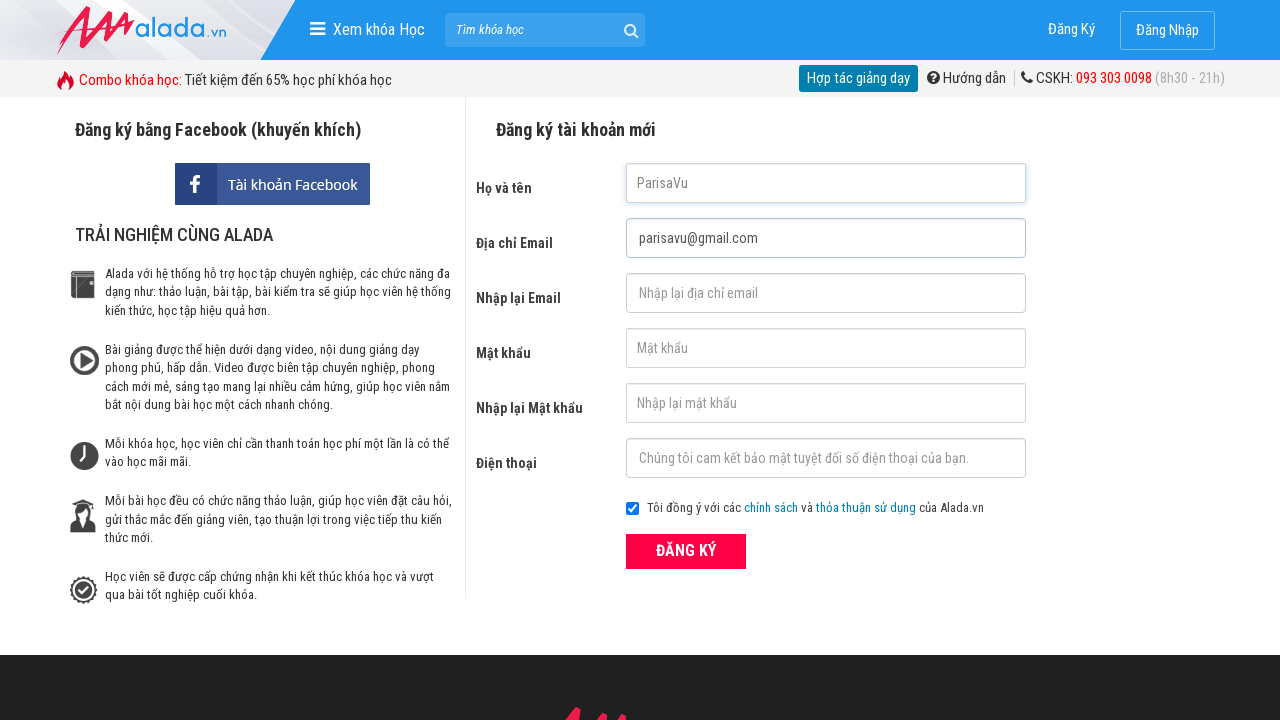

Filled confirm email field with 'parisavu@gmail.com' on input#txtCEmail
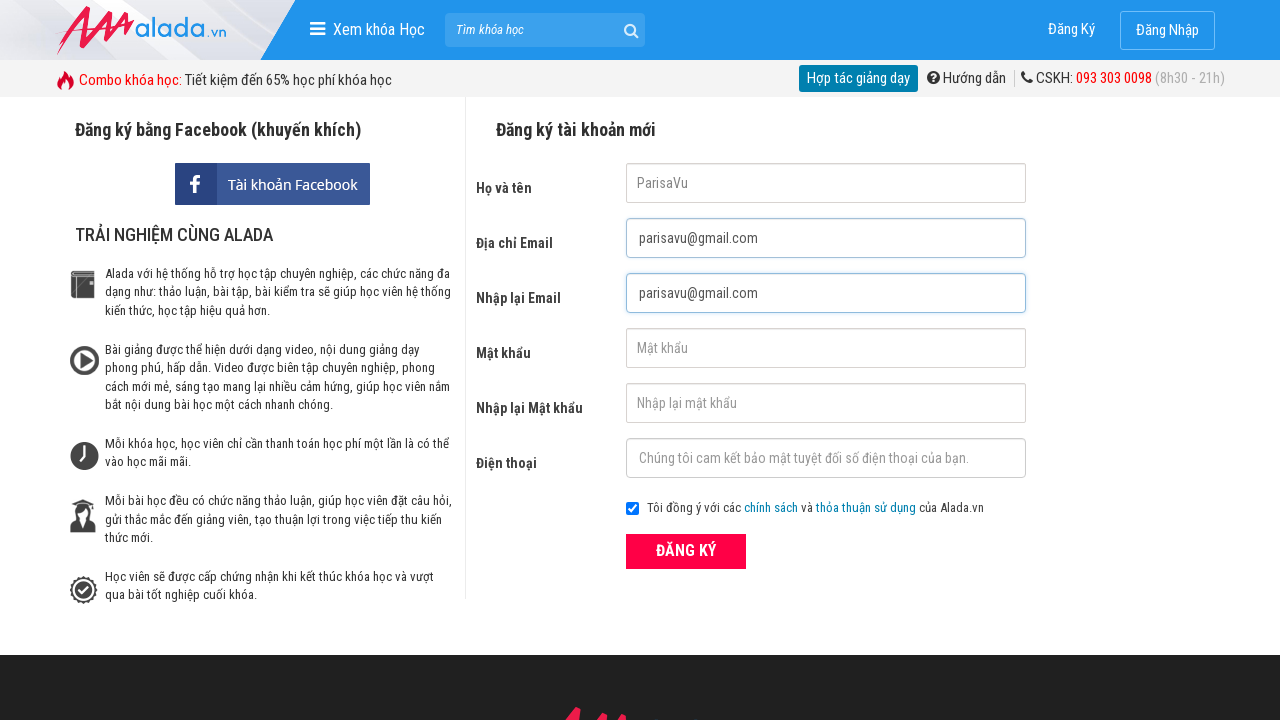

Filled password field with '123456789' on input#txtPassword
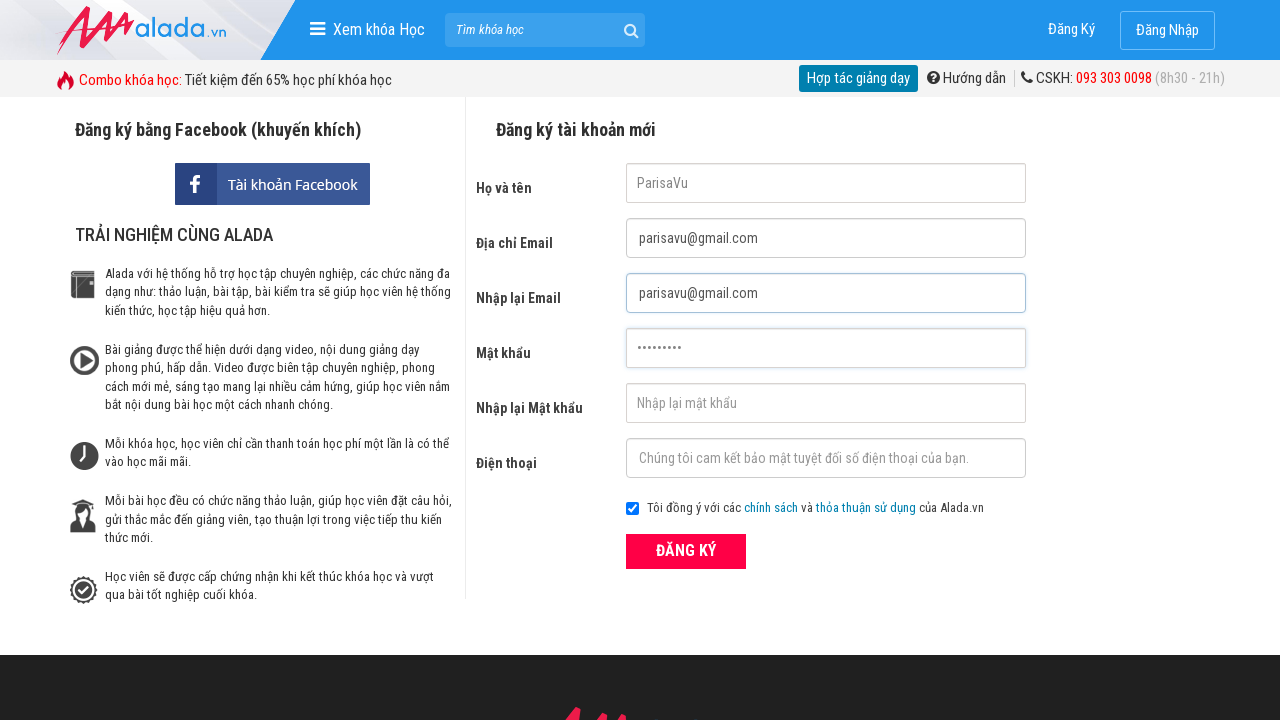

Filled confirm password field with '123456789' on input#txtCPassword
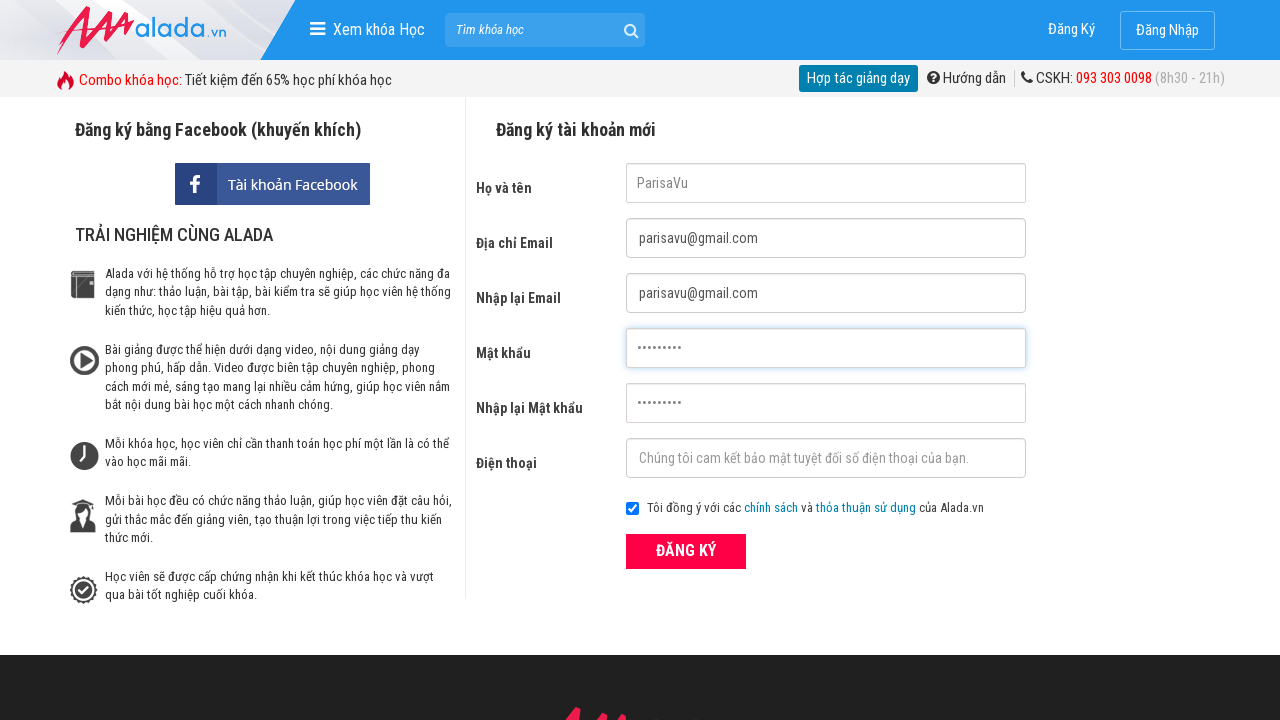

Filled phone field with 12-character number '088988888888' (exceeds valid length) on input#txtPhone
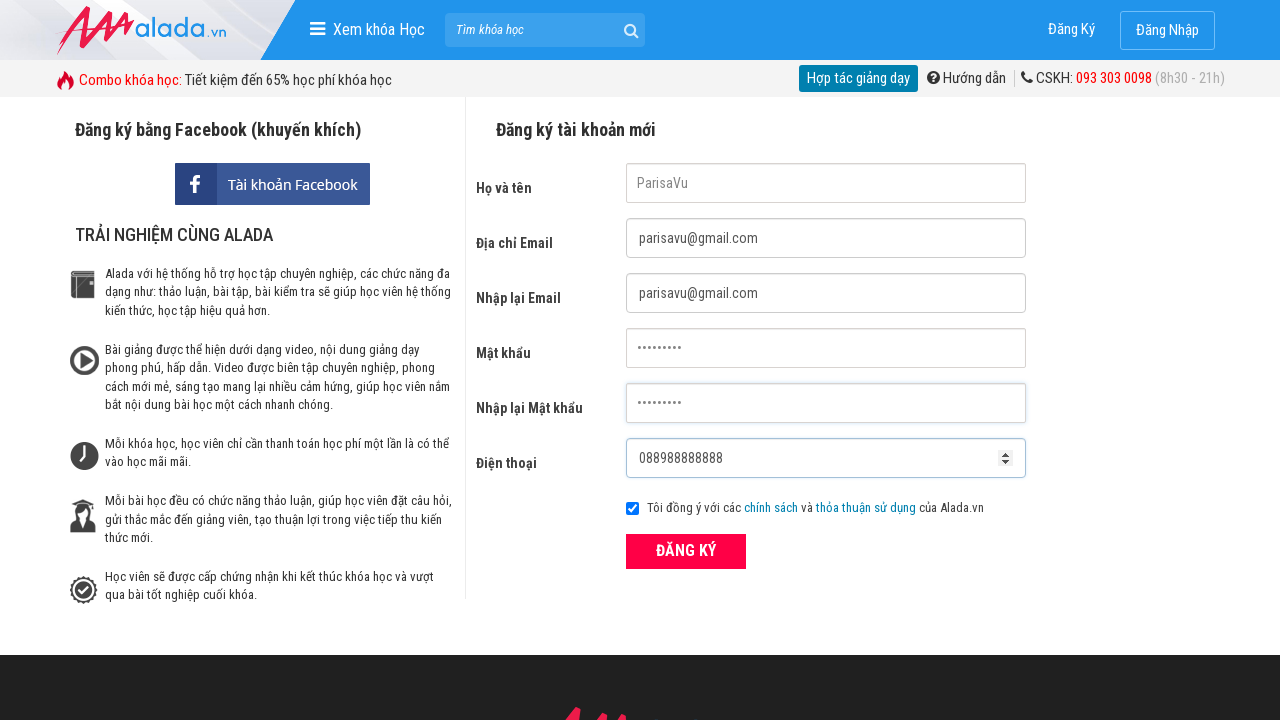

Clicked submit button to attempt form submission at (686, 551) on button[type='submit']
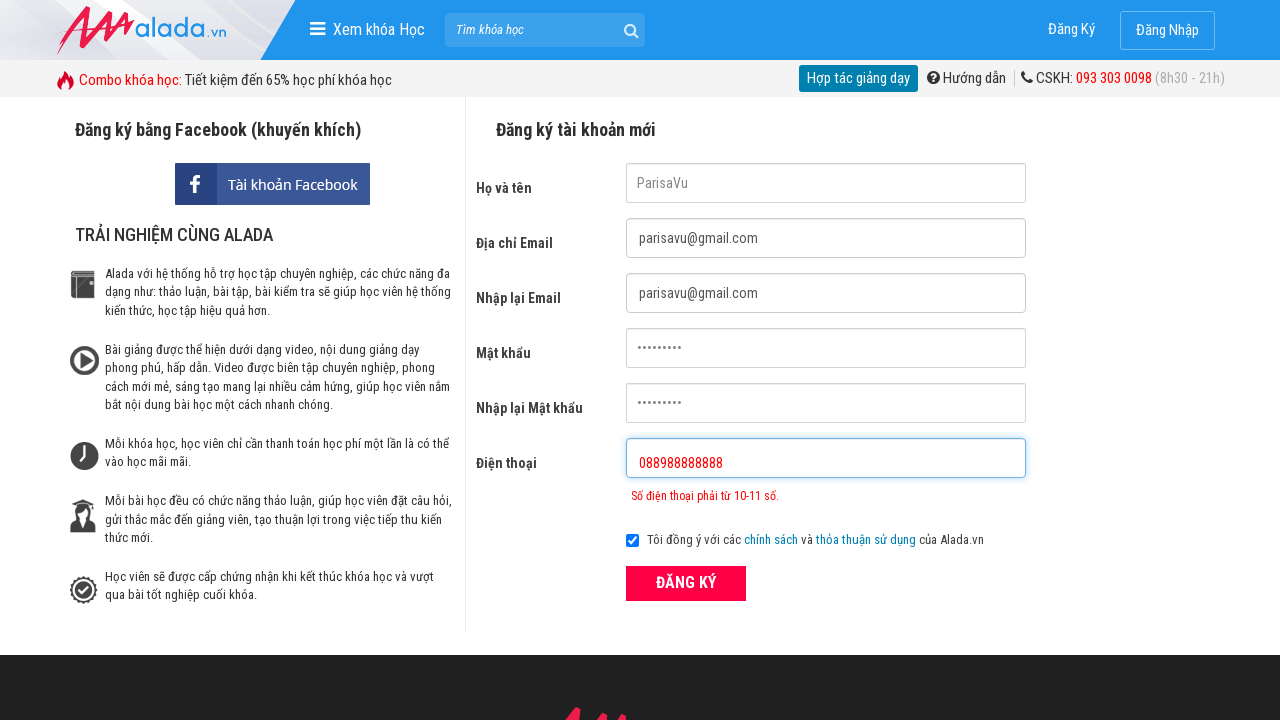

Phone error message displayed, validating too-long phone number rejection
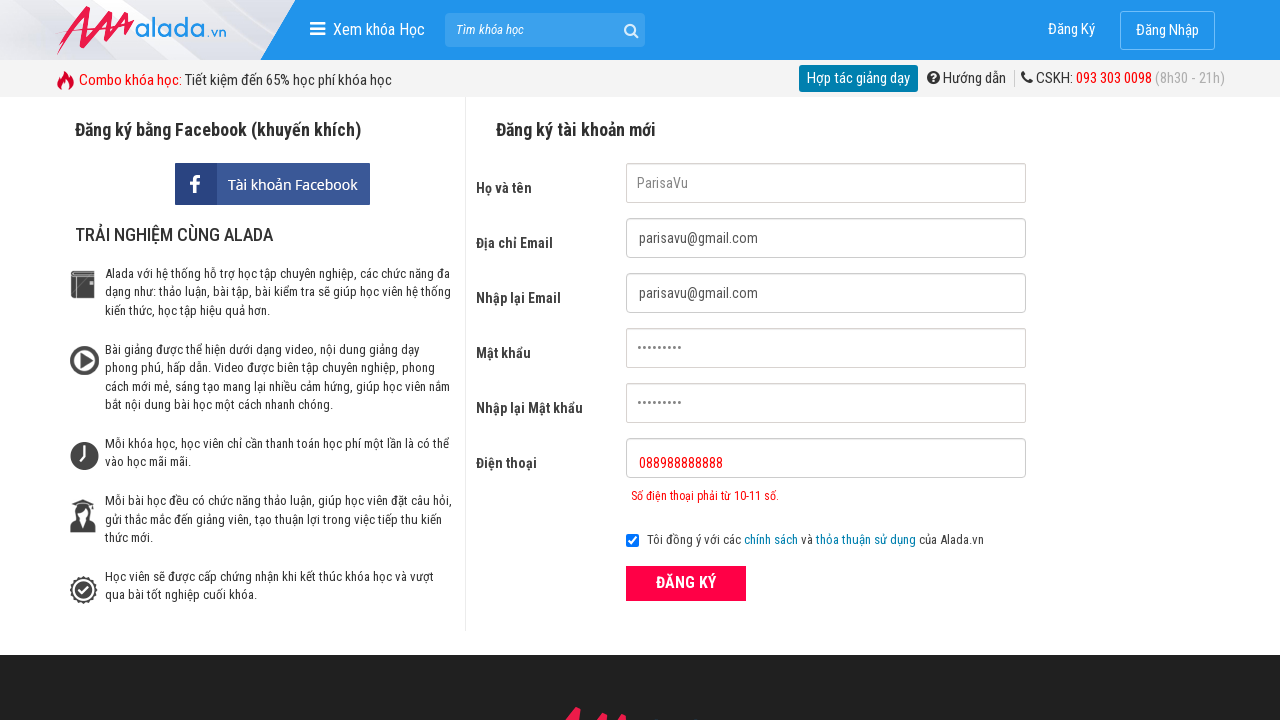

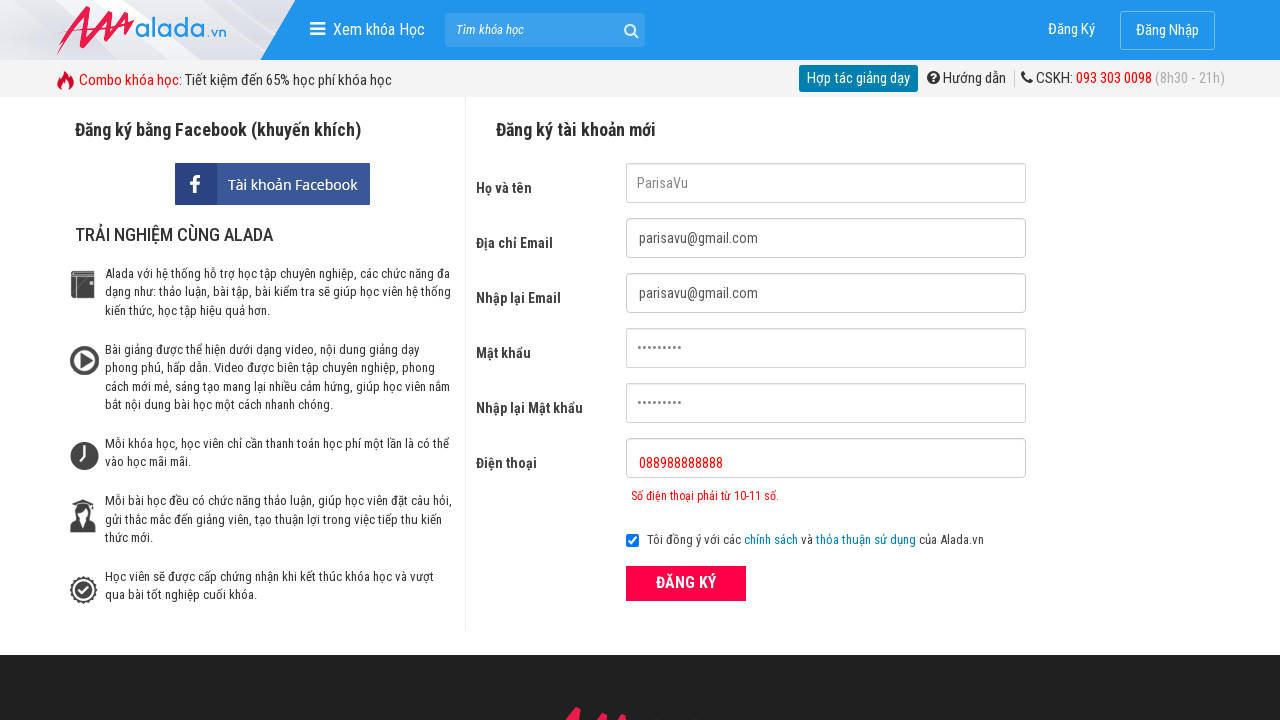